Navigates to Wisequarter homepage and verifies the page title contains "Wise"

Starting URL: https://www.wisequarter.com

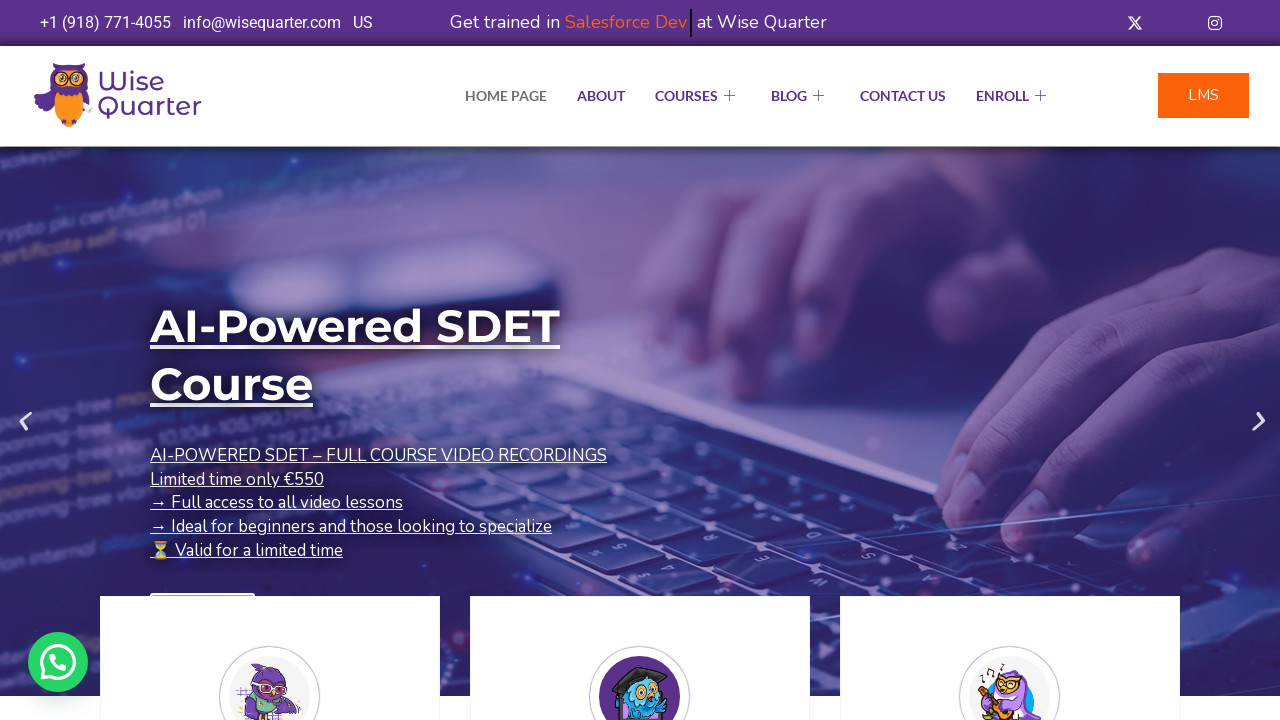

Waited for page to reach domcontentloaded state
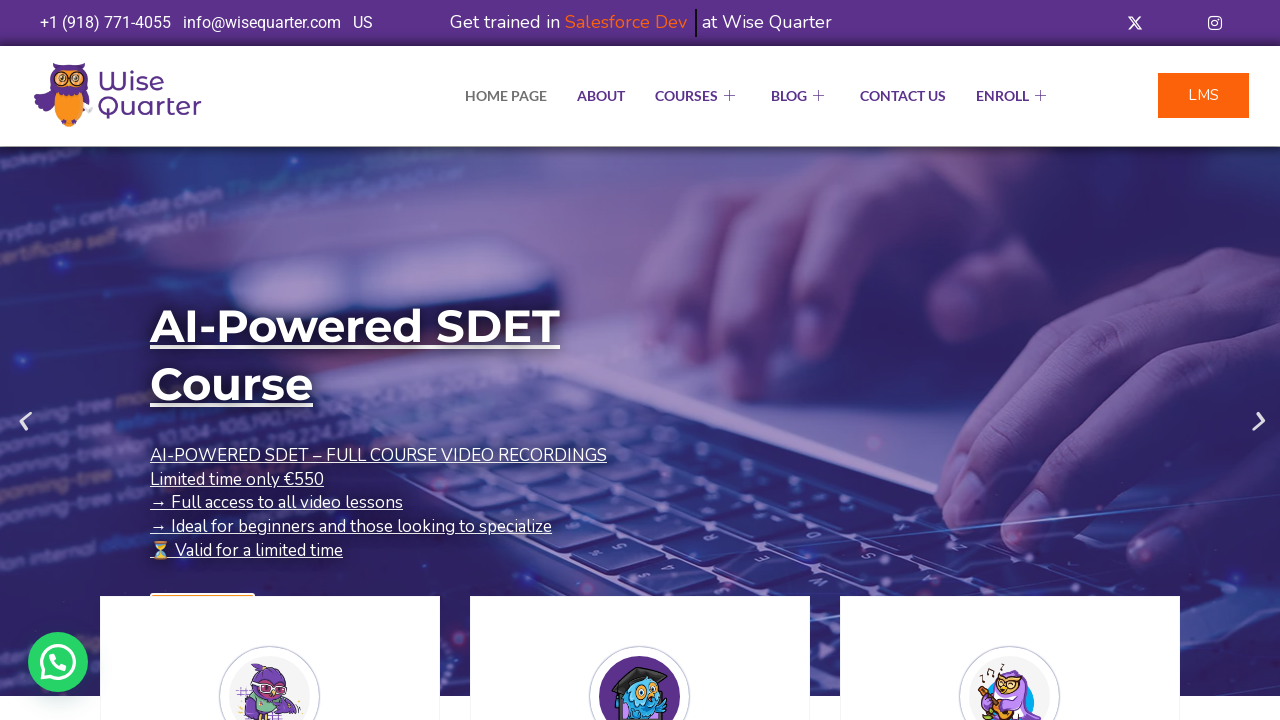

Verified page title contains 'Wise'
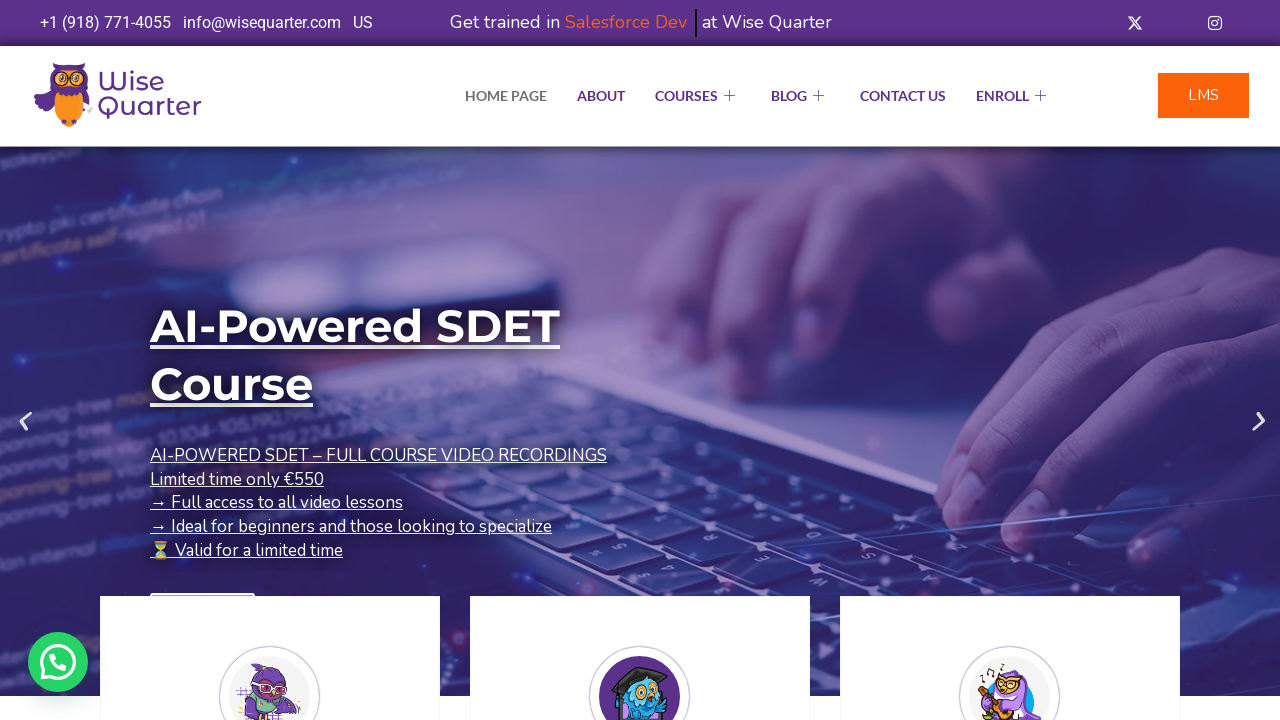

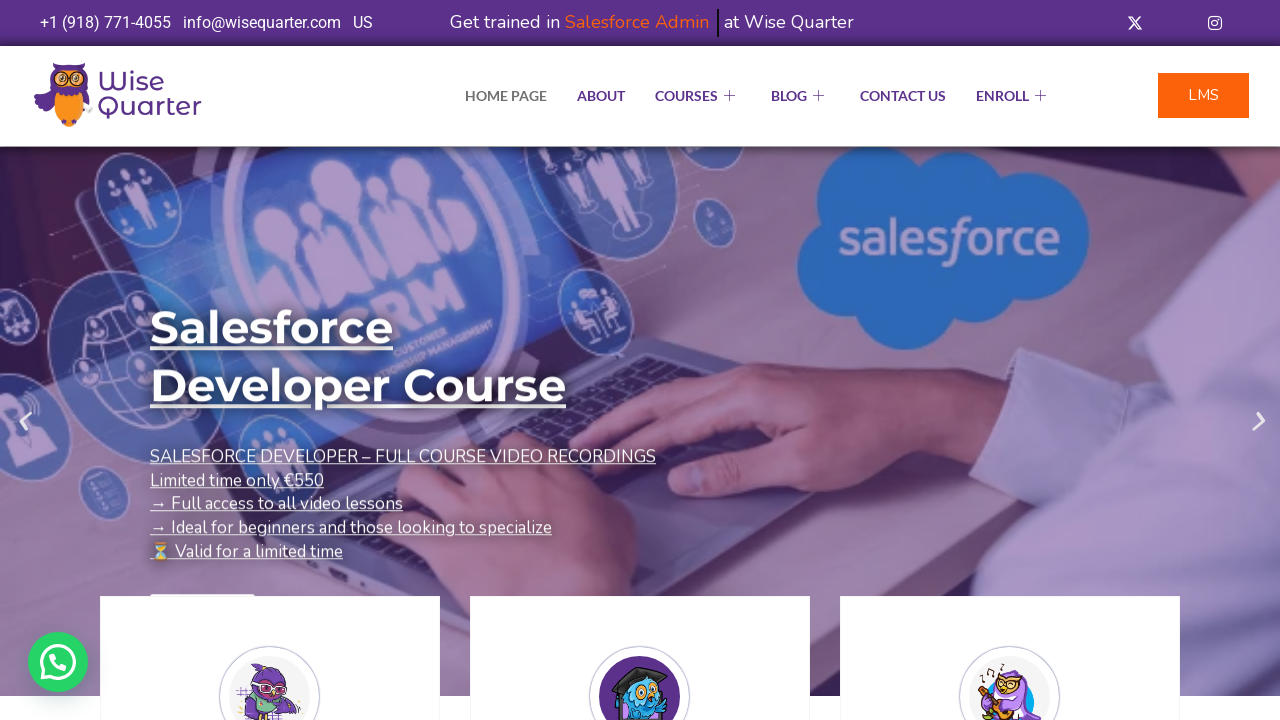